Tests creating a new user record by filling out all form fields (first name, last name, position, office, extension, start date, salary) and submitting the form

Starting URL: https://editor.datatables.net/

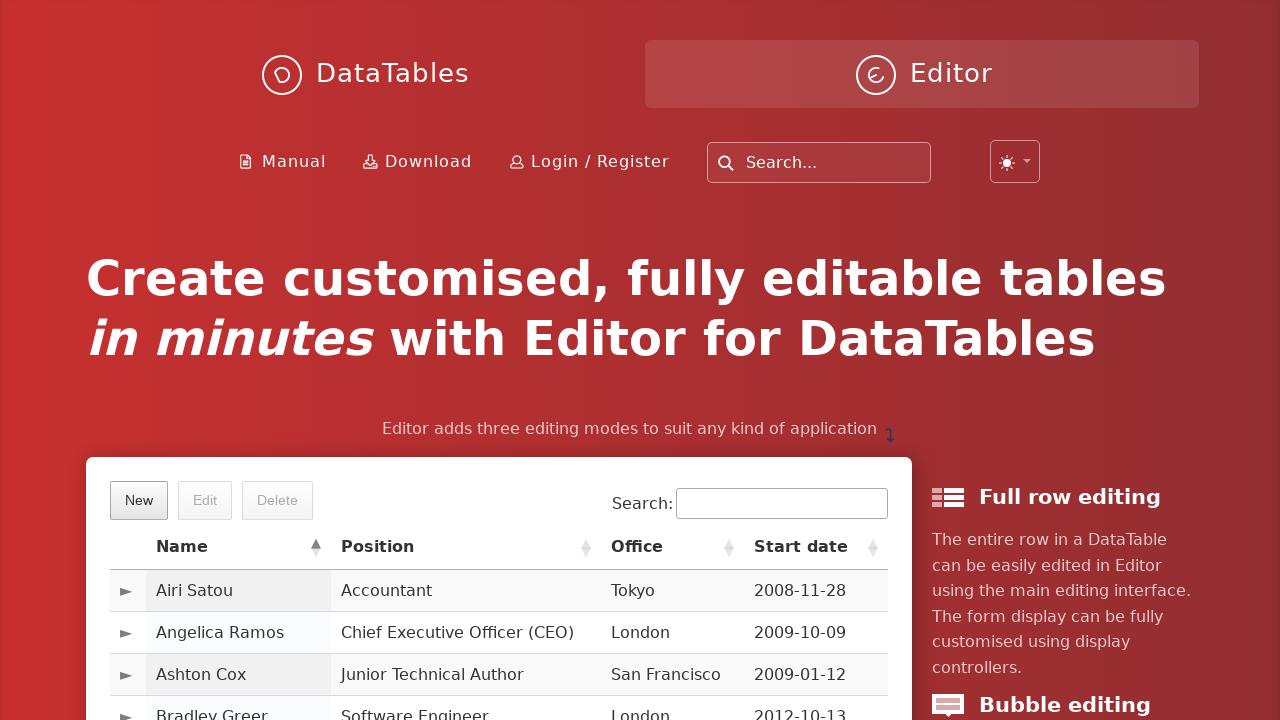

Clicked New button to open create user form at (139, 500) on xpath=//*[@class='dt-button buttons-create']
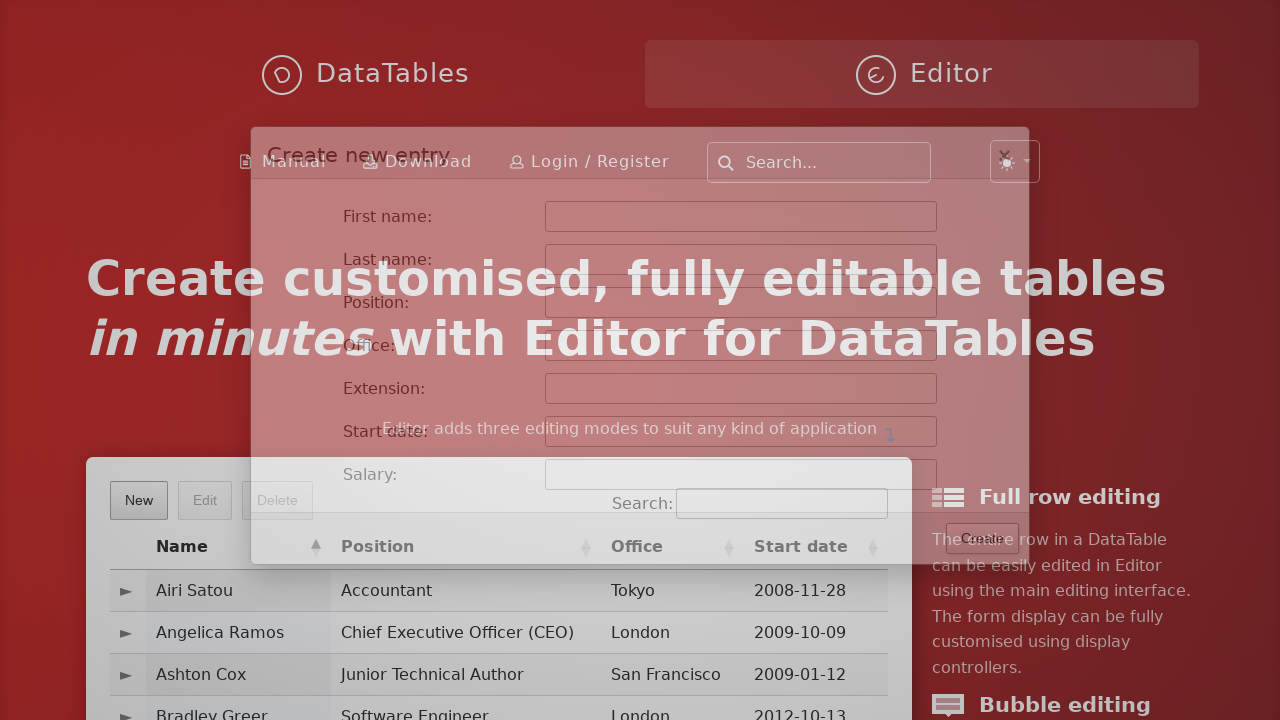

Filled first name field with 'Ali' on #DTE_Field_first_name
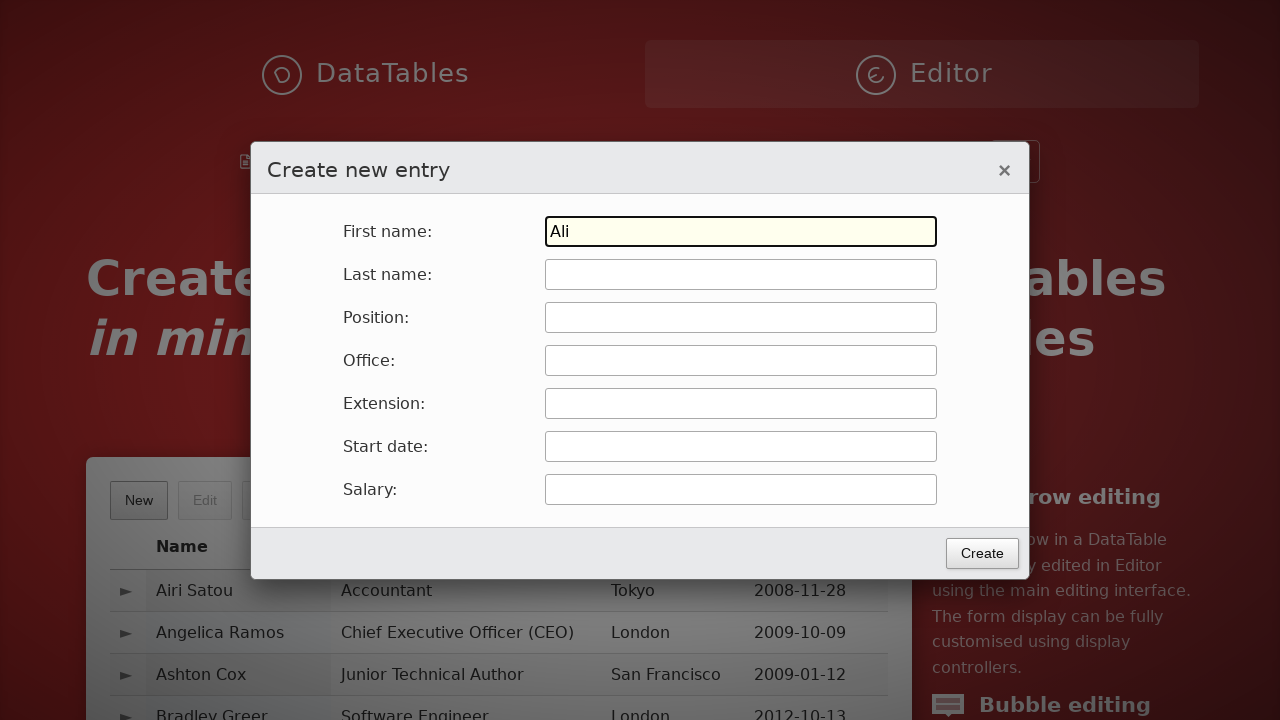

Pressed Tab to move to last name field on #DTE_Field_first_name
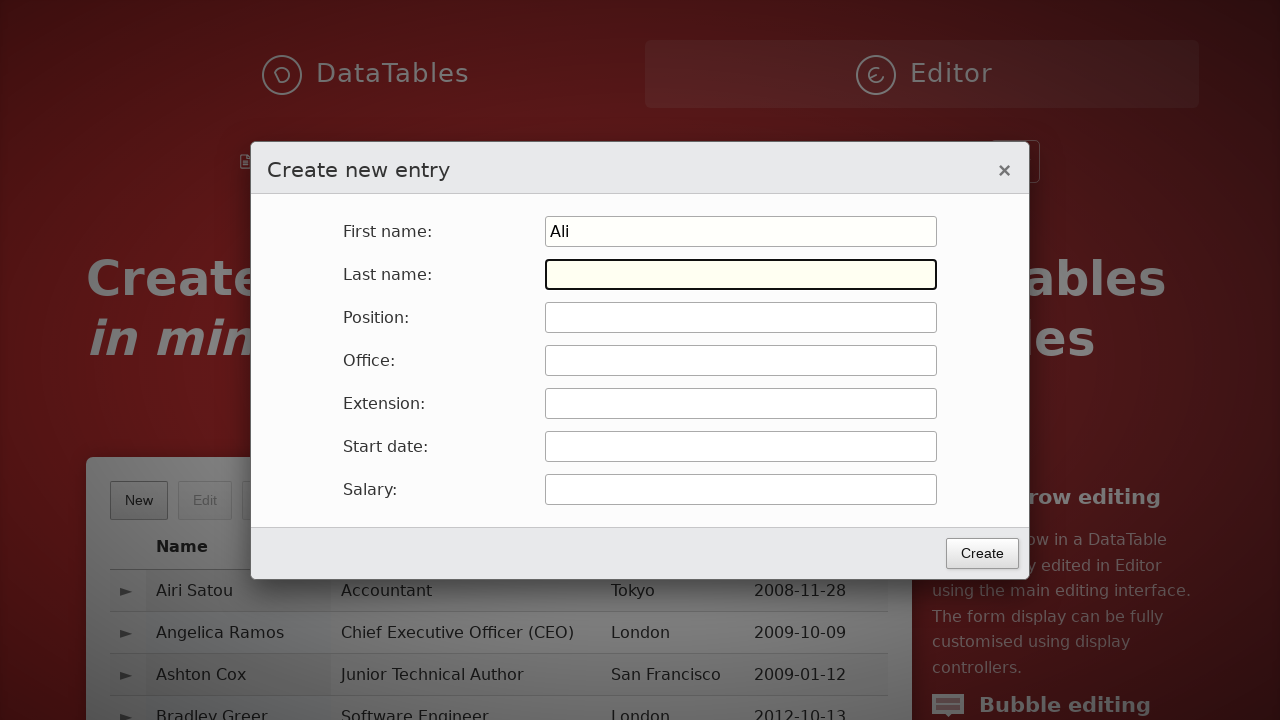

Filled last name field with 'CAN'
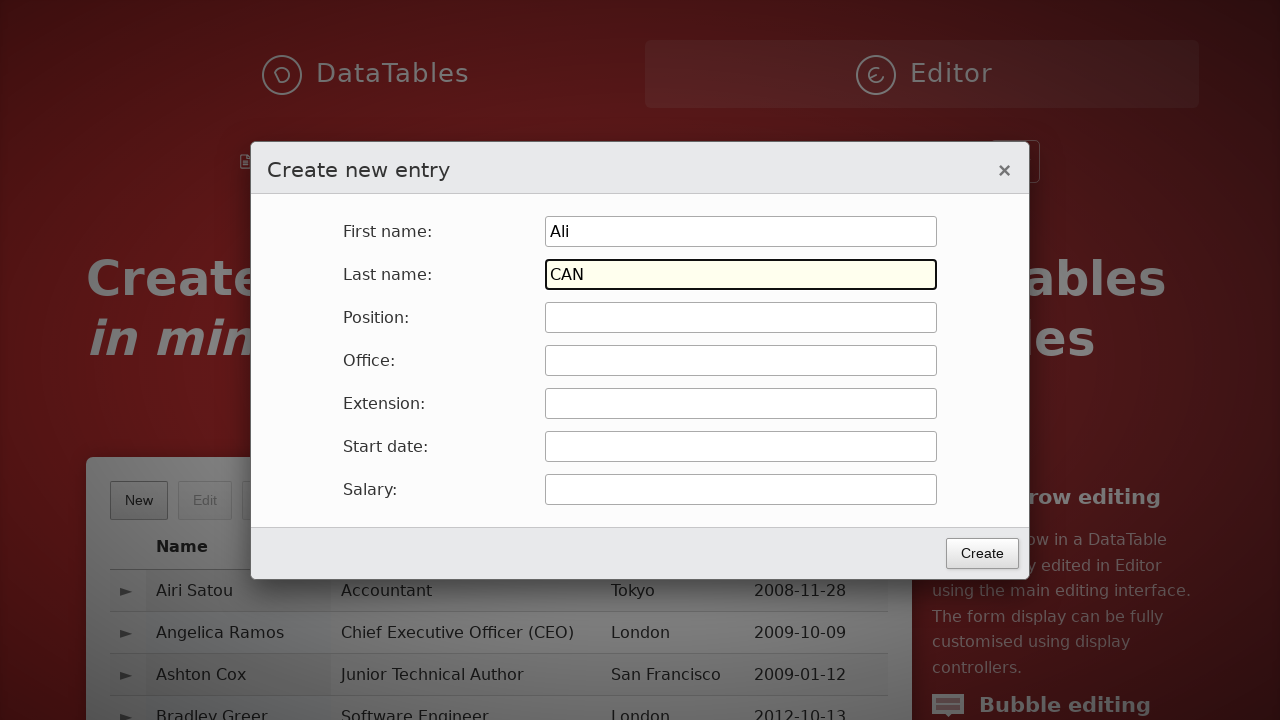

Pressed Tab to move to position field
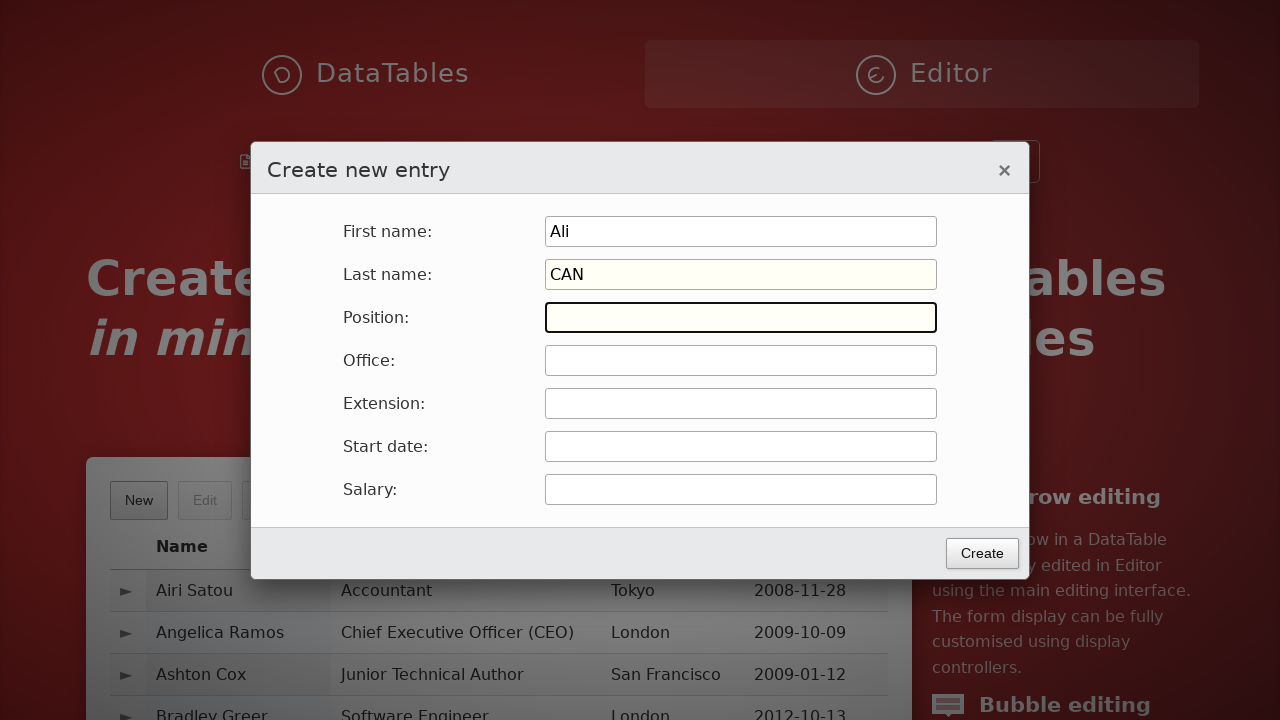

Filled position field with 'QA'
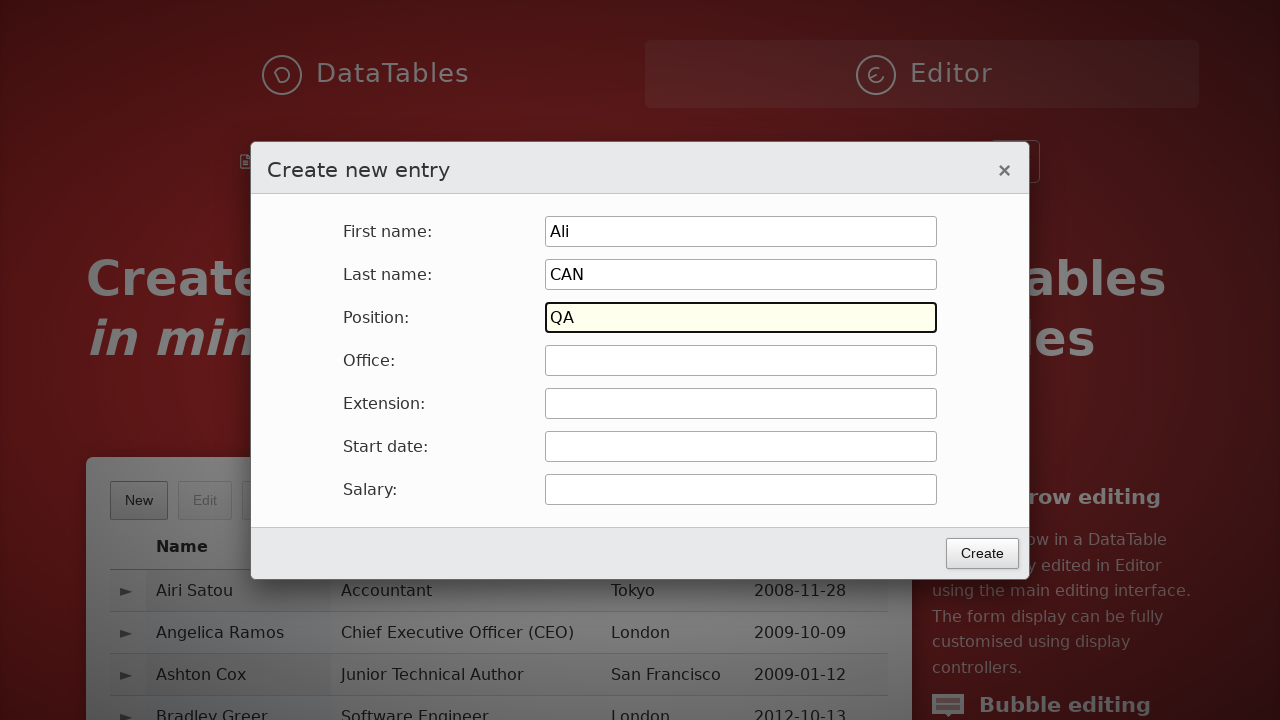

Pressed Tab to move to office field
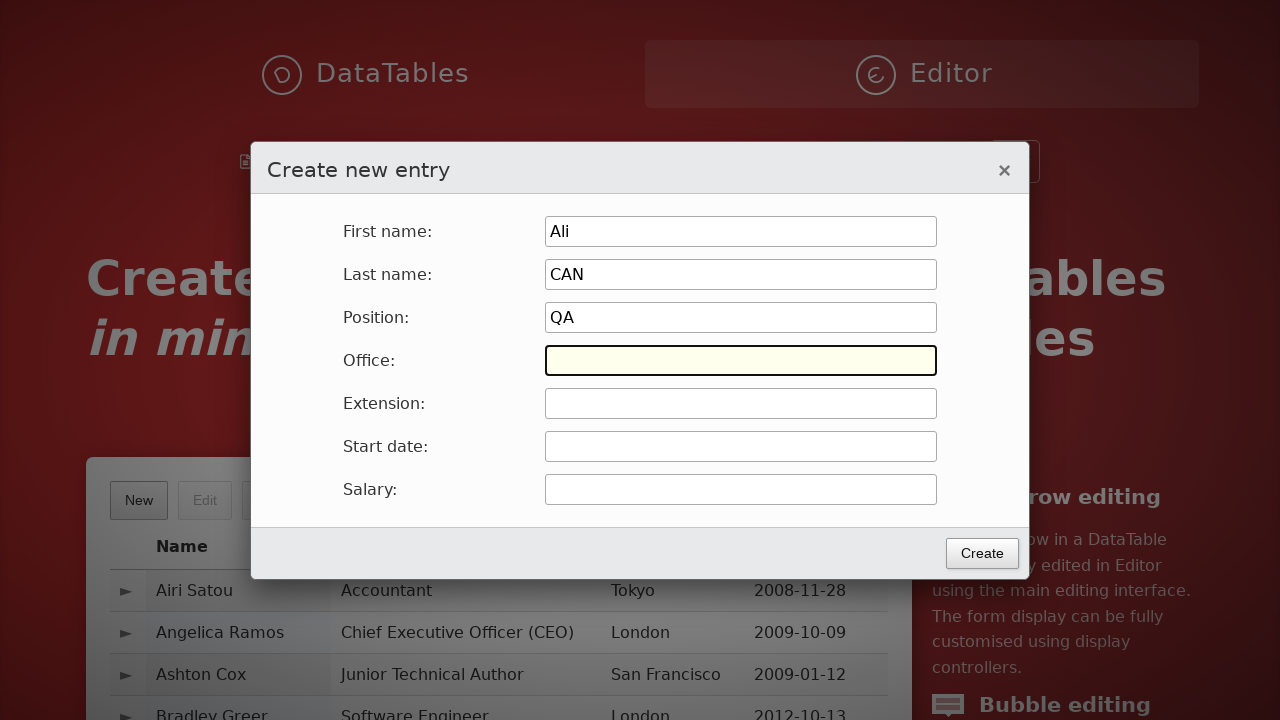

Filled office field with 'Turkey'
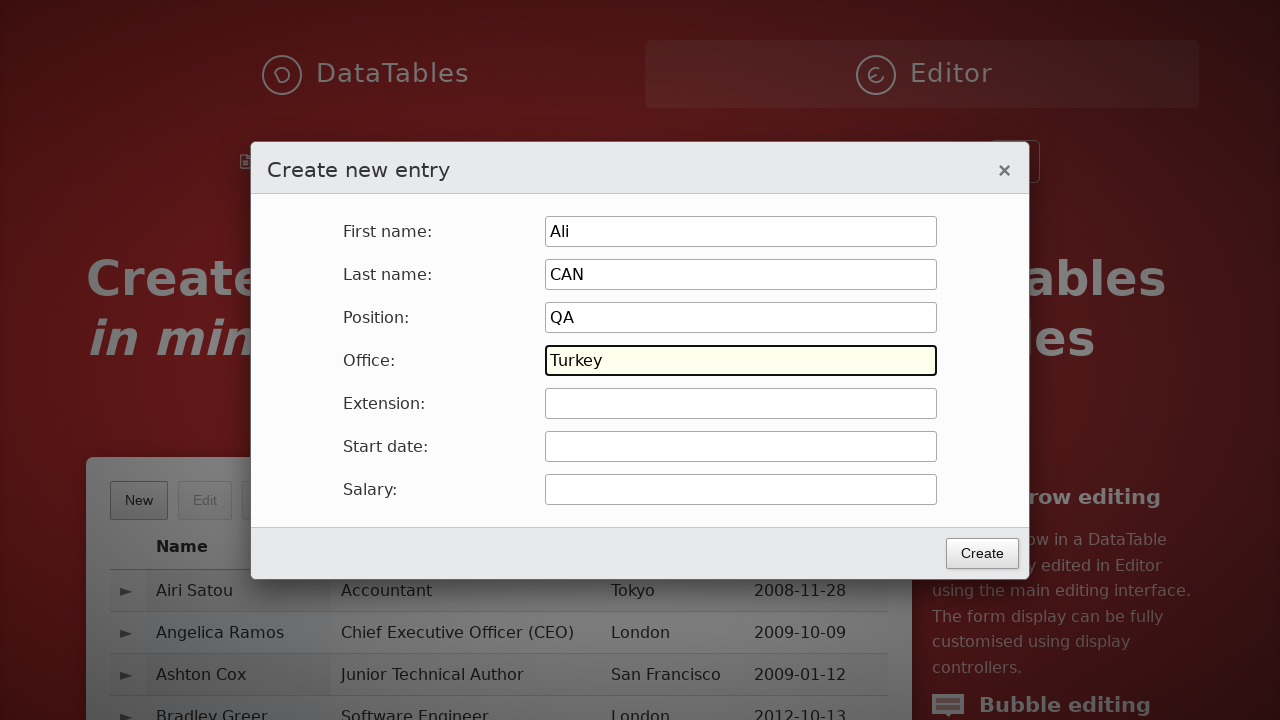

Pressed Tab to move to extension field
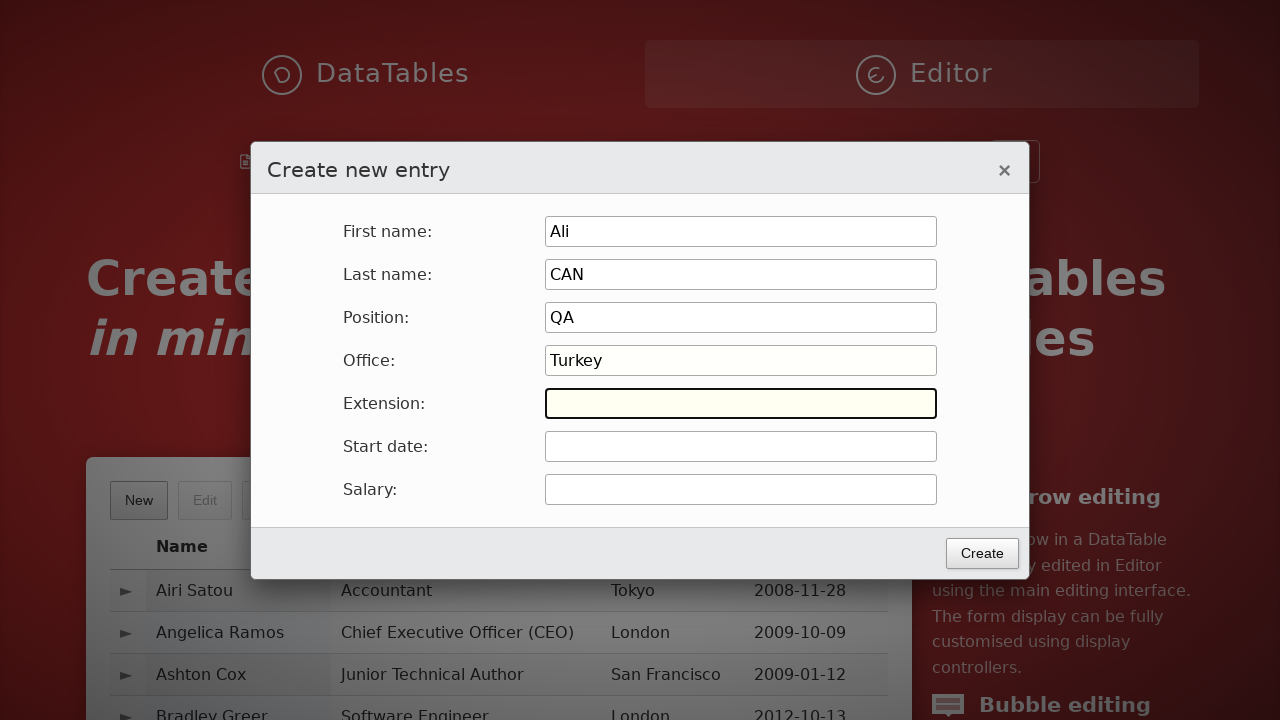

Filled extension field with 'Dev'
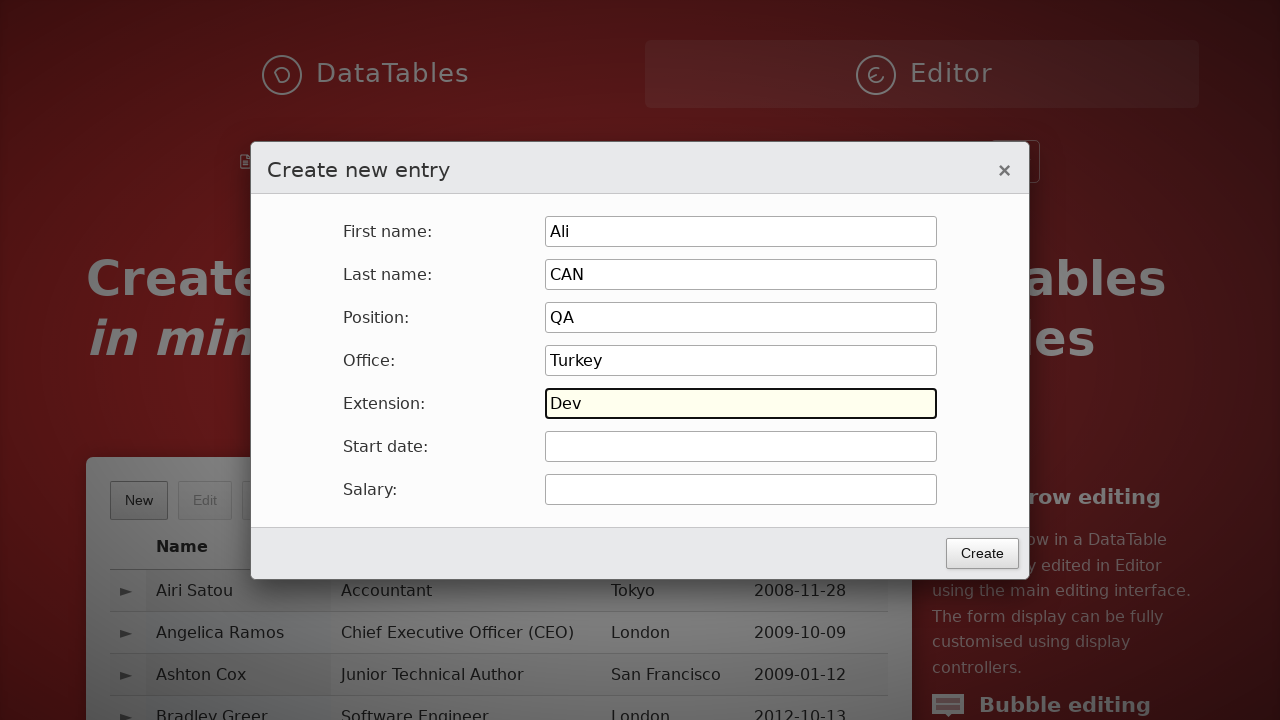

Pressed Tab to move to start date field
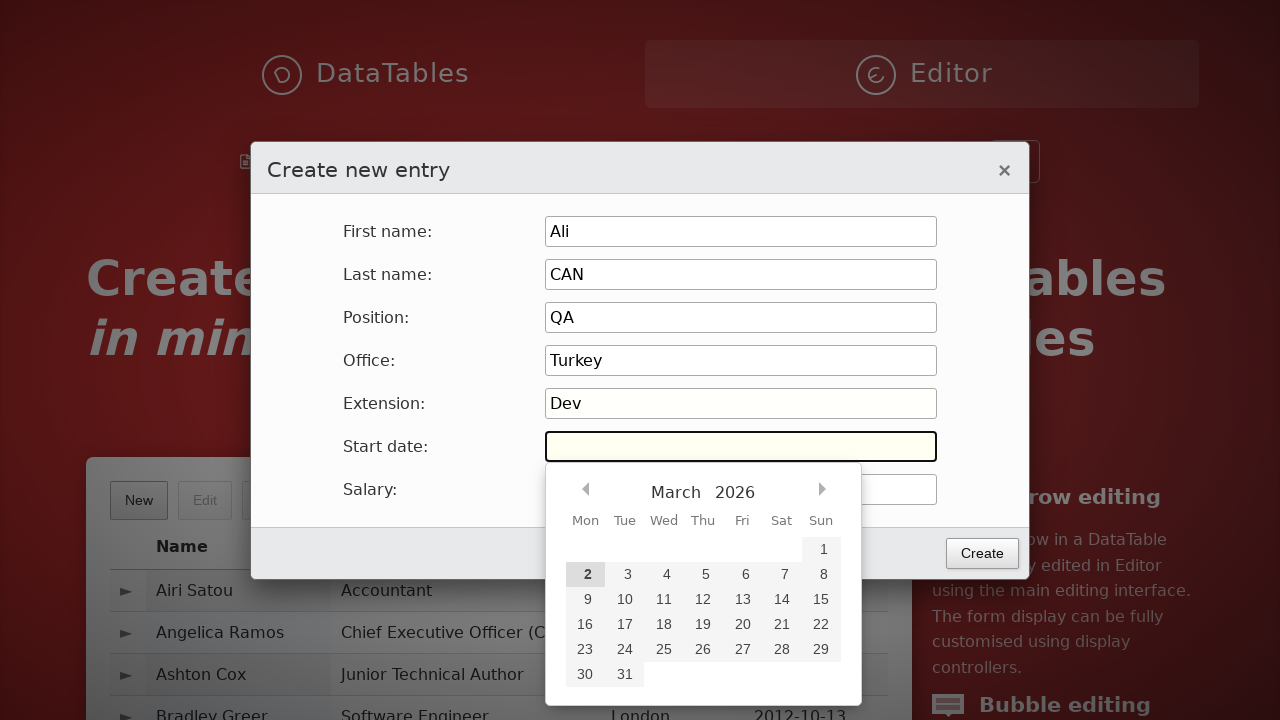

Filled start date field with '1998-09-05'
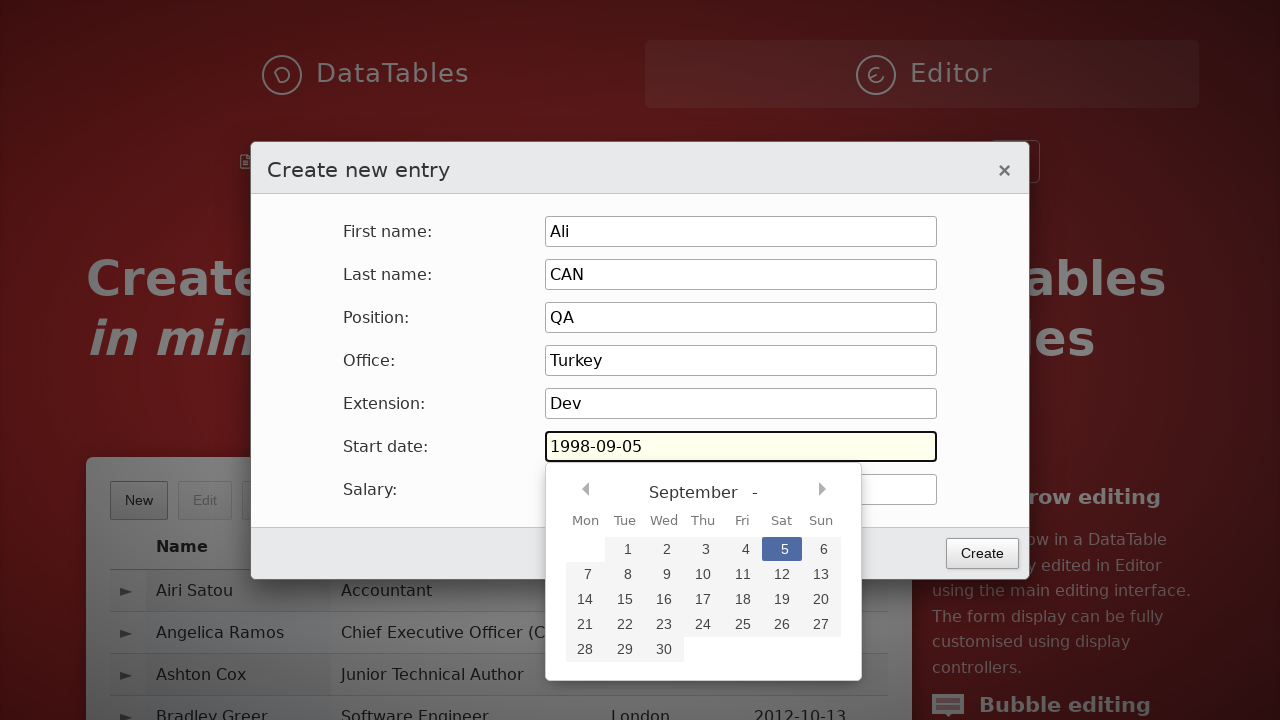

Pressed Tab to move to salary field
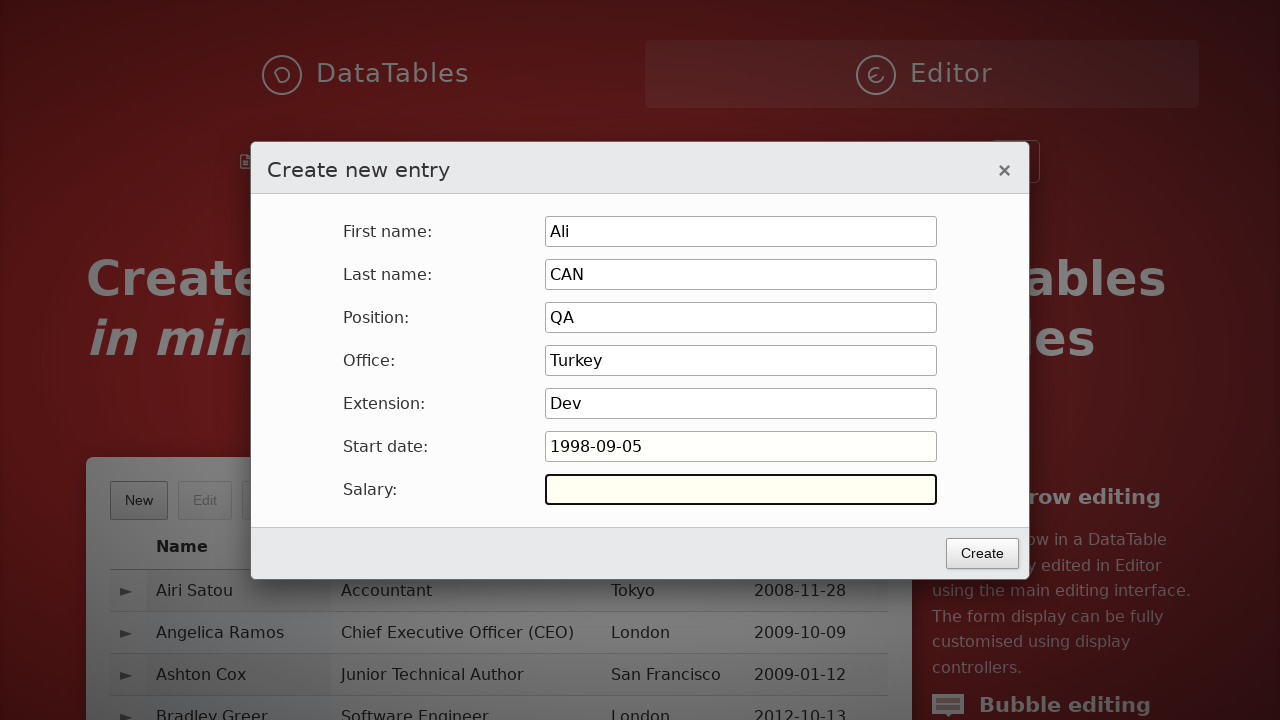

Filled salary field with '1500'
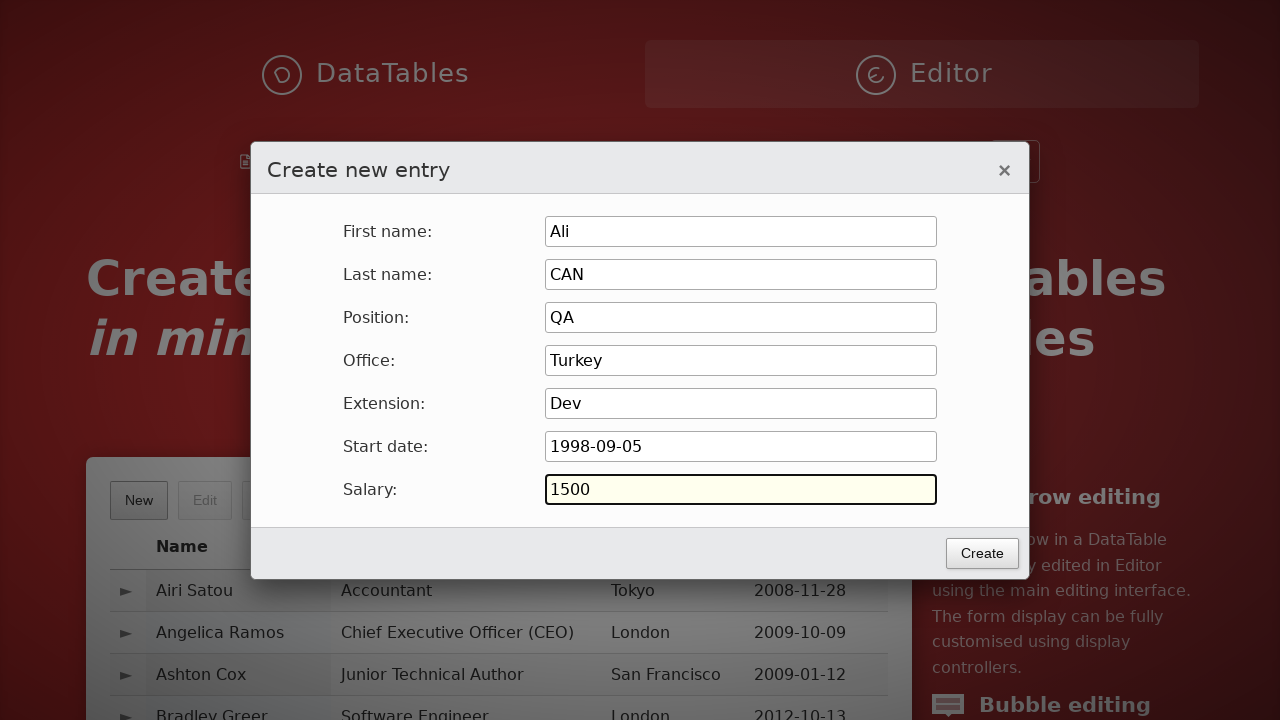

Clicked Create button to submit new user form at (982, 553) on xpath=//*[@class='btn']
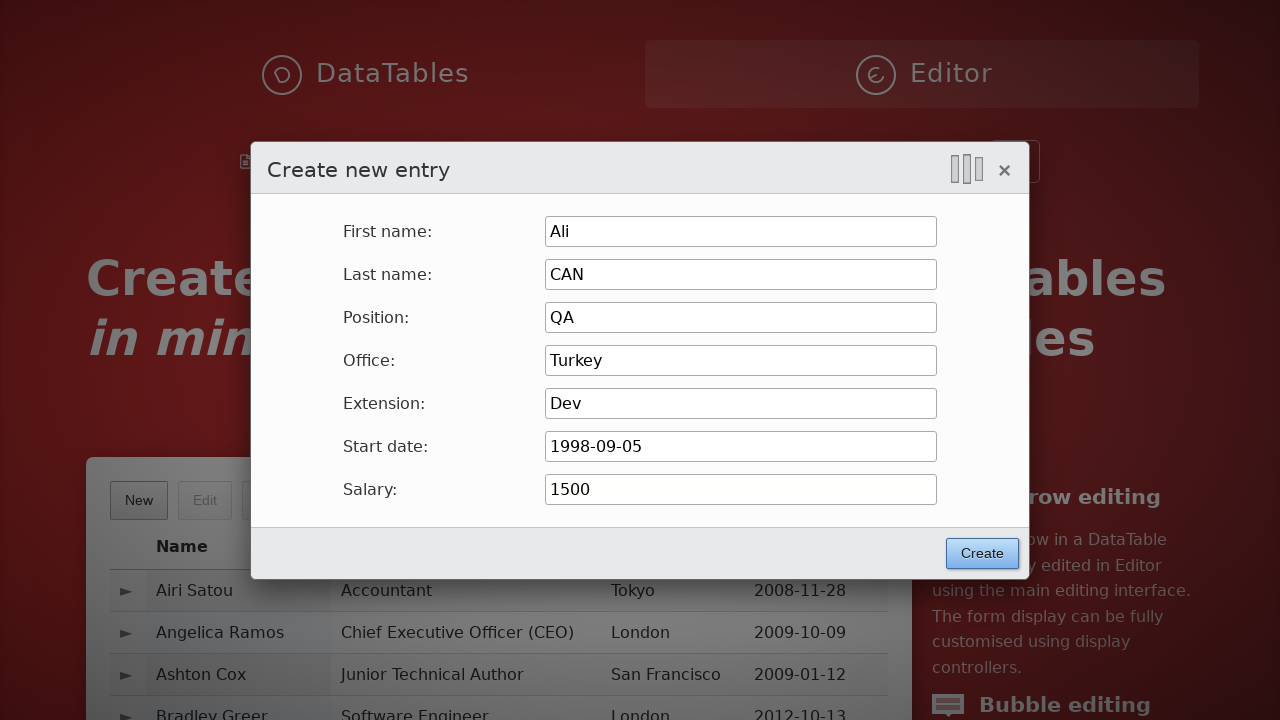

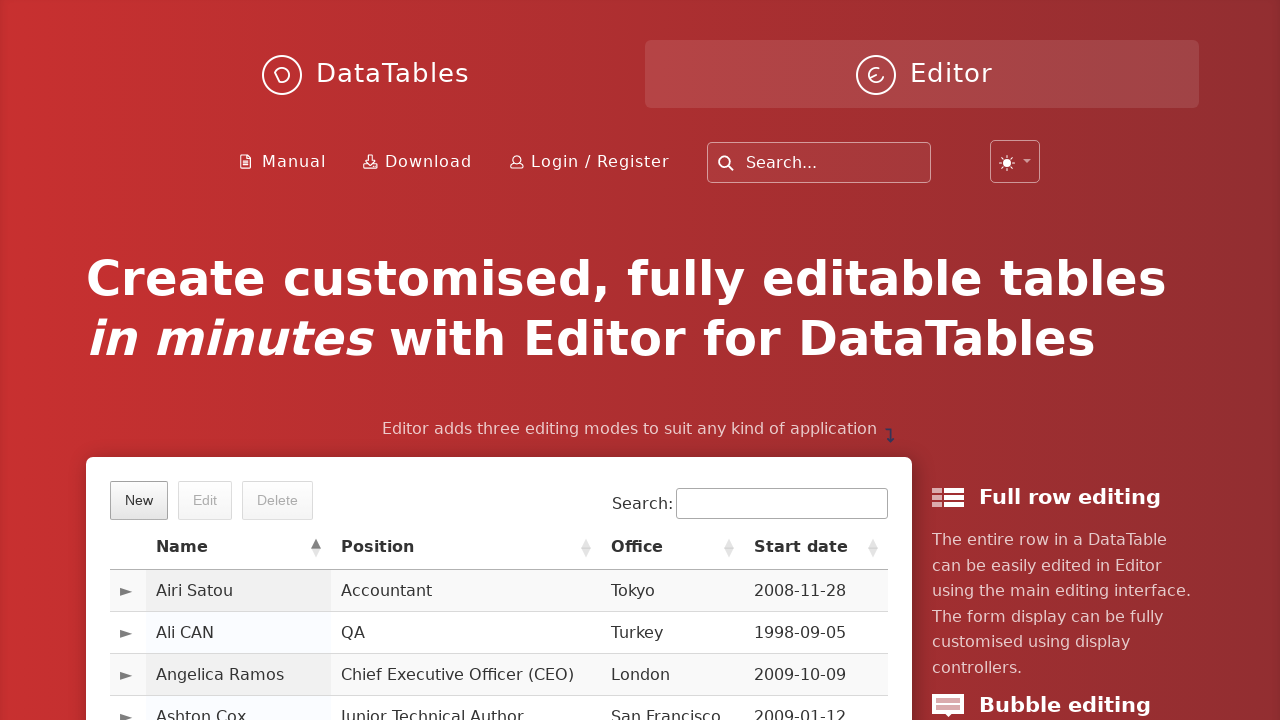